Validates that the OrangeHRM demo page has the correct page title "OrangeHRM"

Starting URL: https://opensource-demo.orangehrmlive.com/

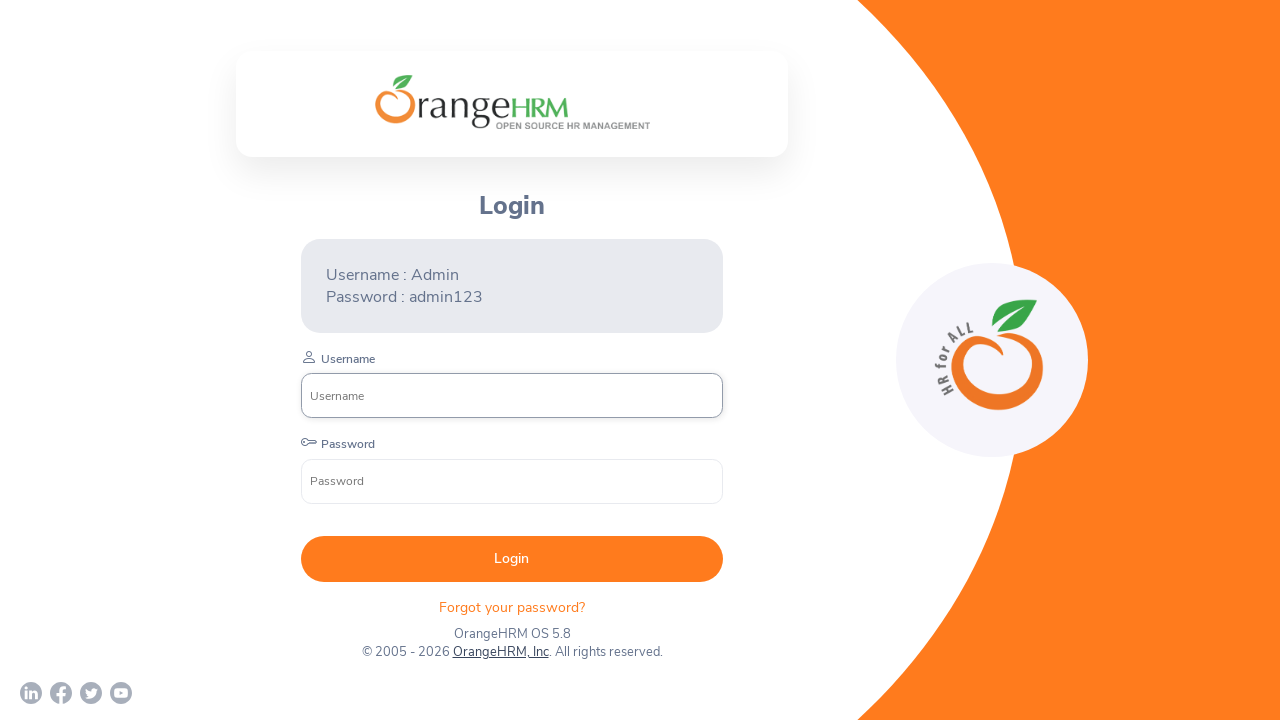

Waited for page to reach domcontentloaded state
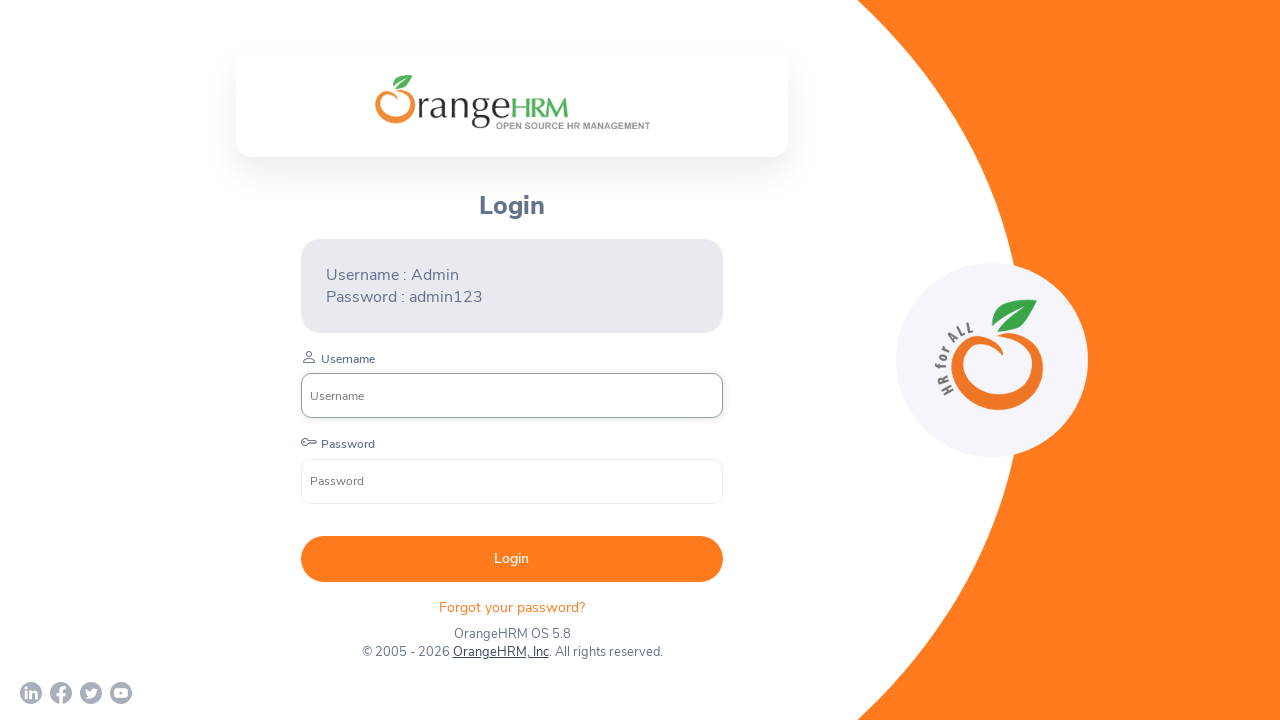

Retrieved page title: 'OrangeHRM'
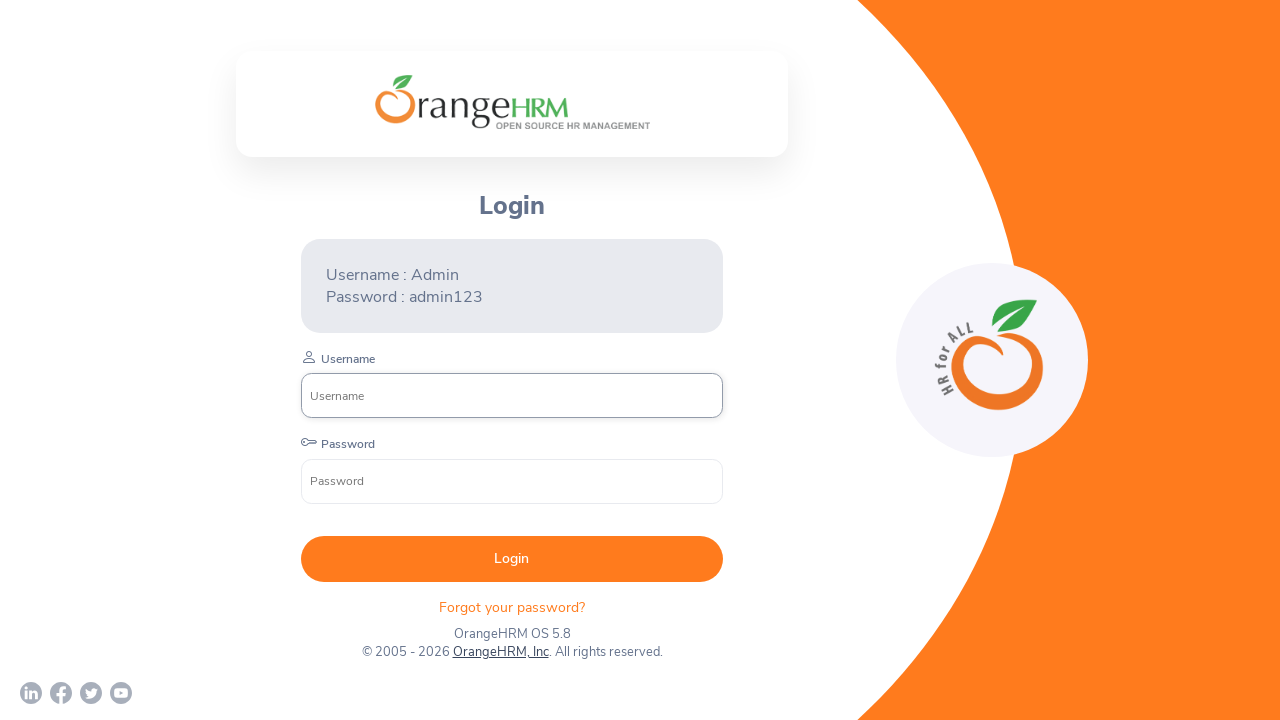

Validated page title is 'OrangeHRM'
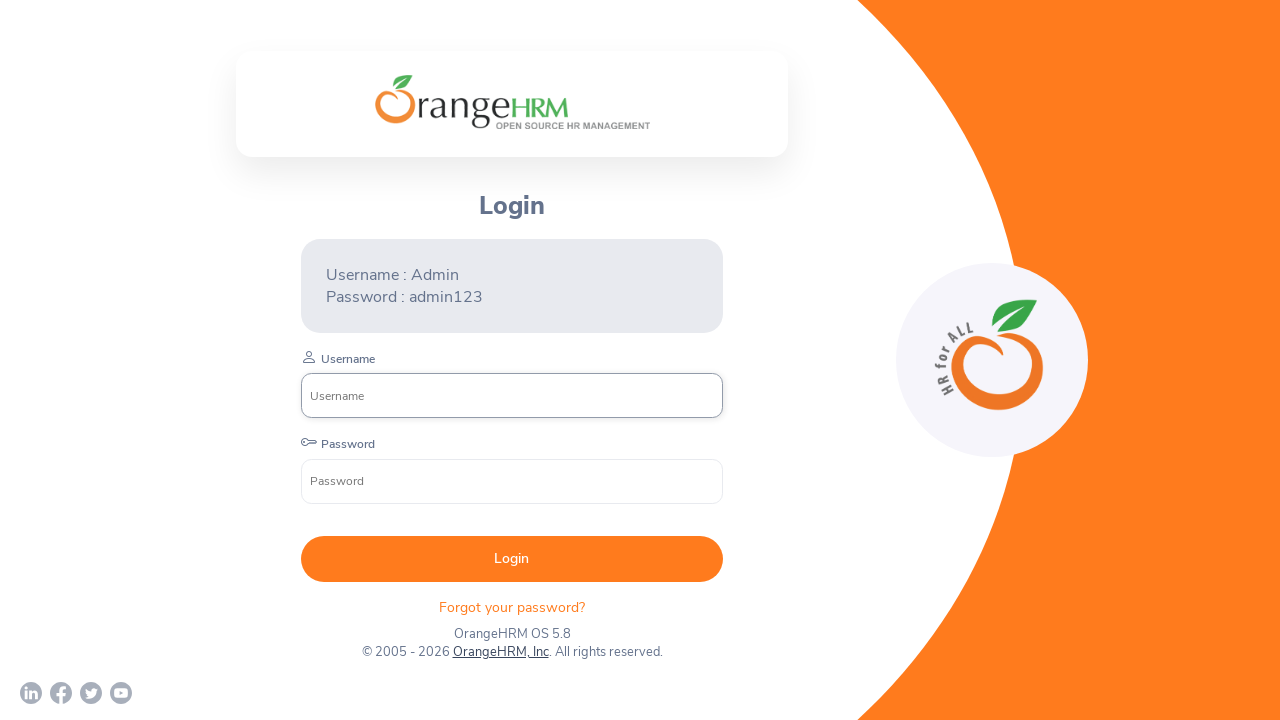

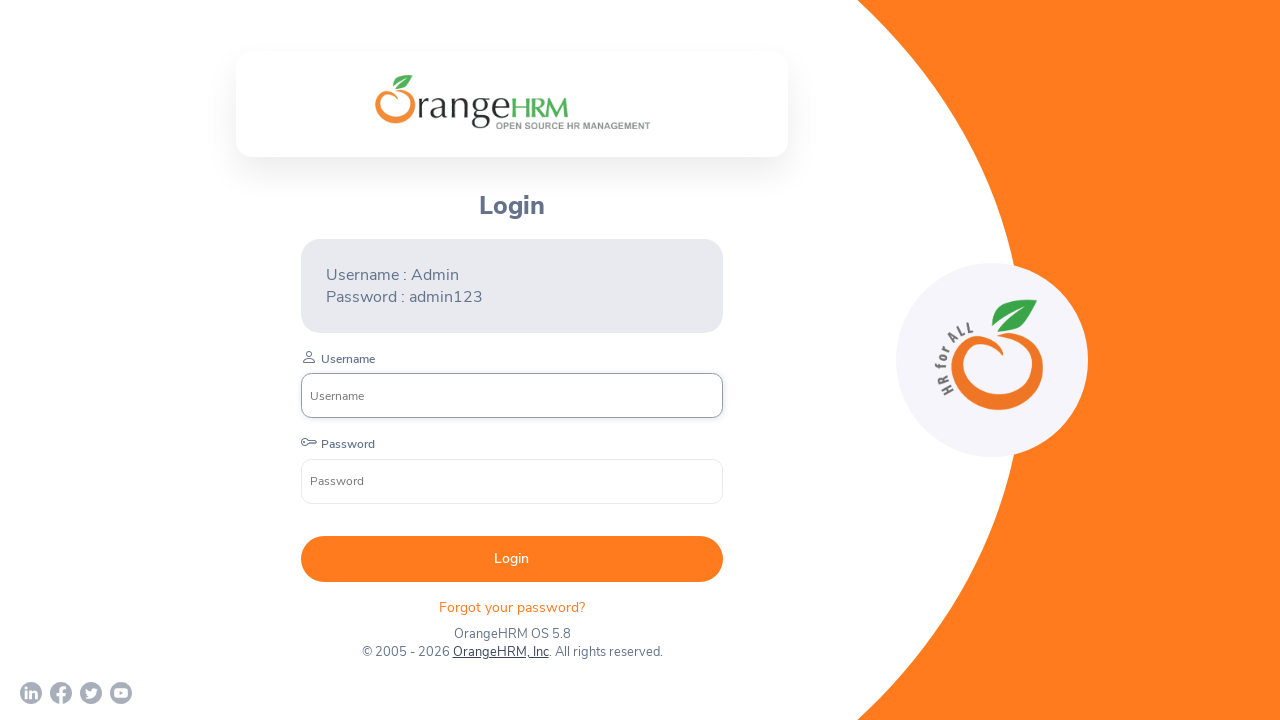